Tests the Python.org search functionality by entering "pycon" as a search query and submitting the form, then verifying results are found.

Starting URL: http://www.python.org

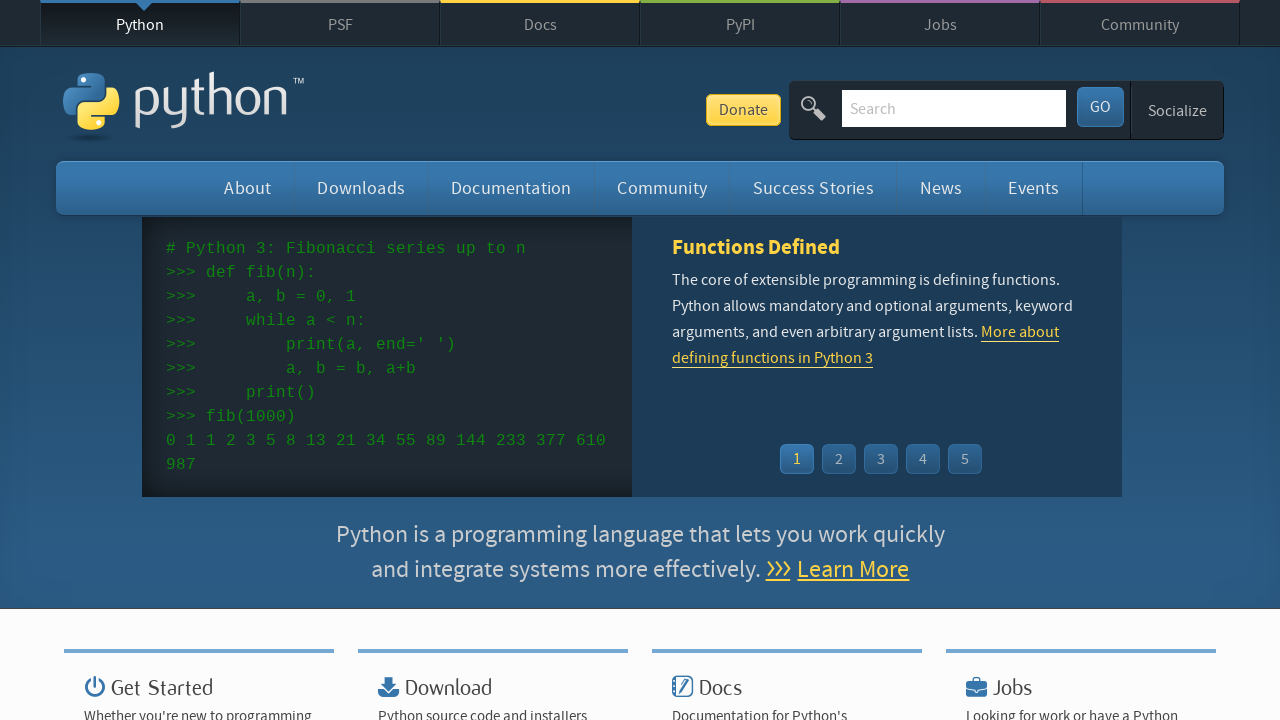

Verified 'Python' is in page title
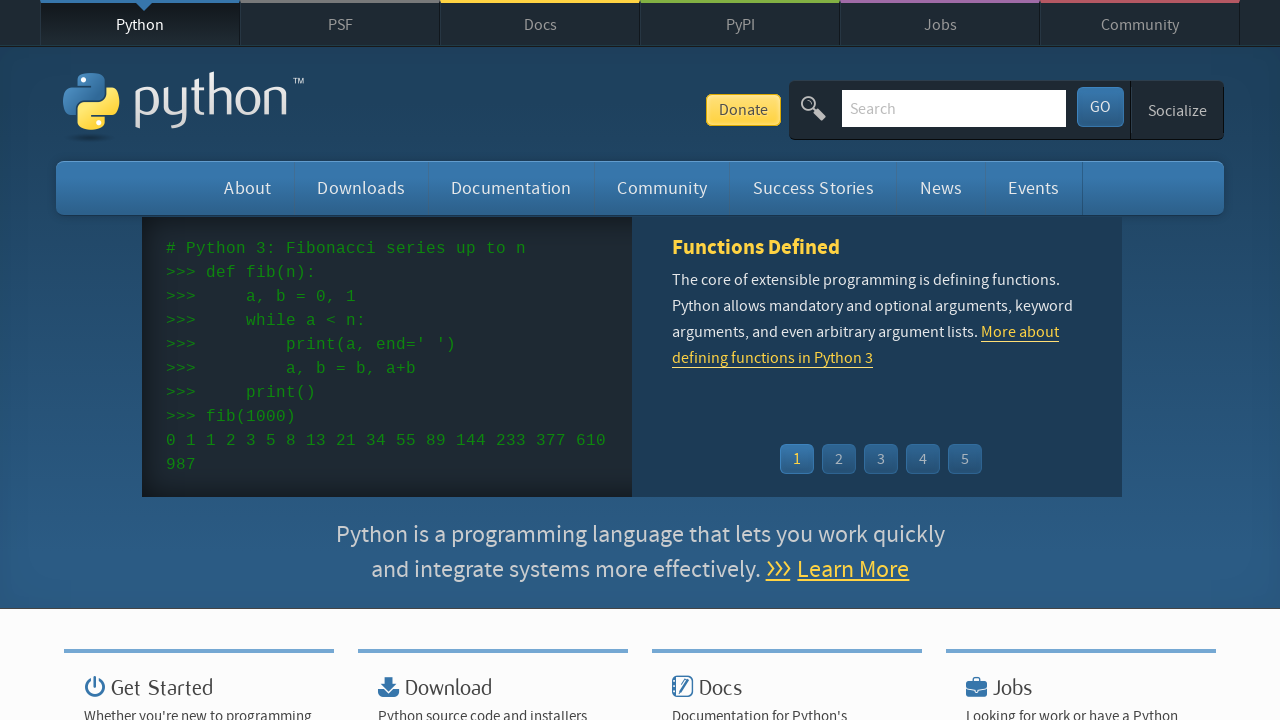

Filled search box with 'pycon' on input[name='q']
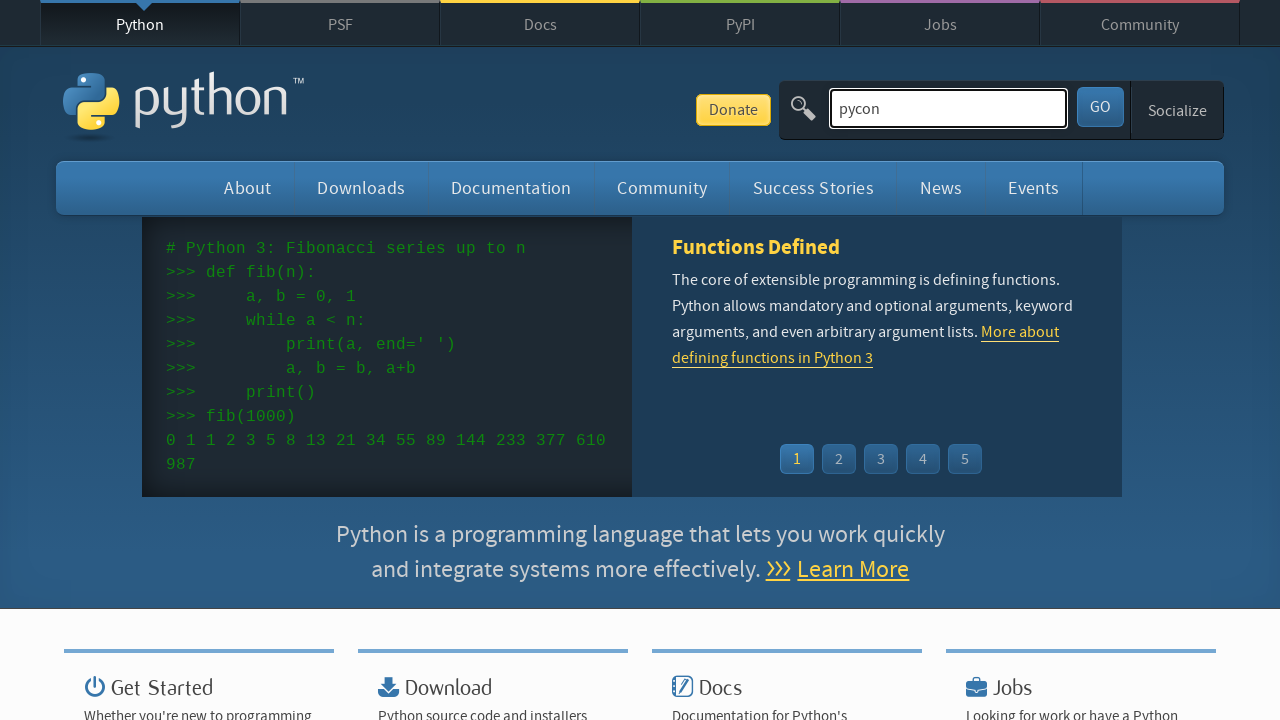

Pressed Enter to submit search form on input[name='q']
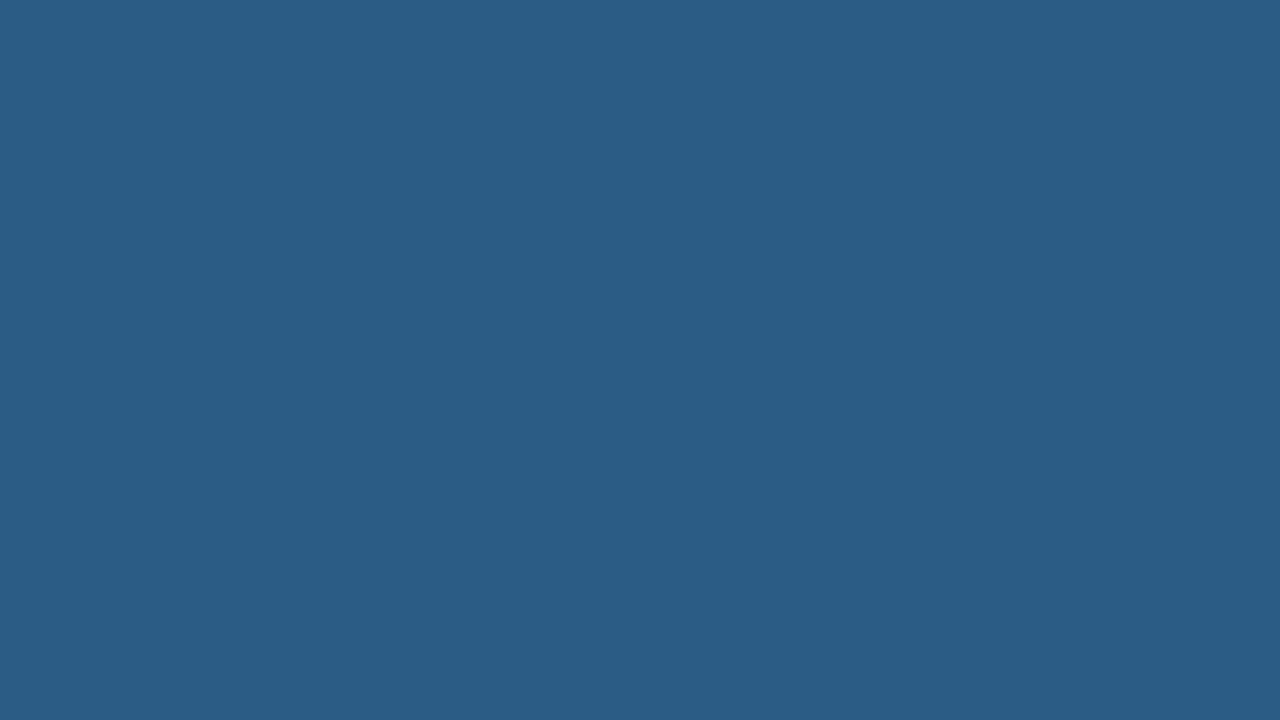

Waited for network idle after search submission
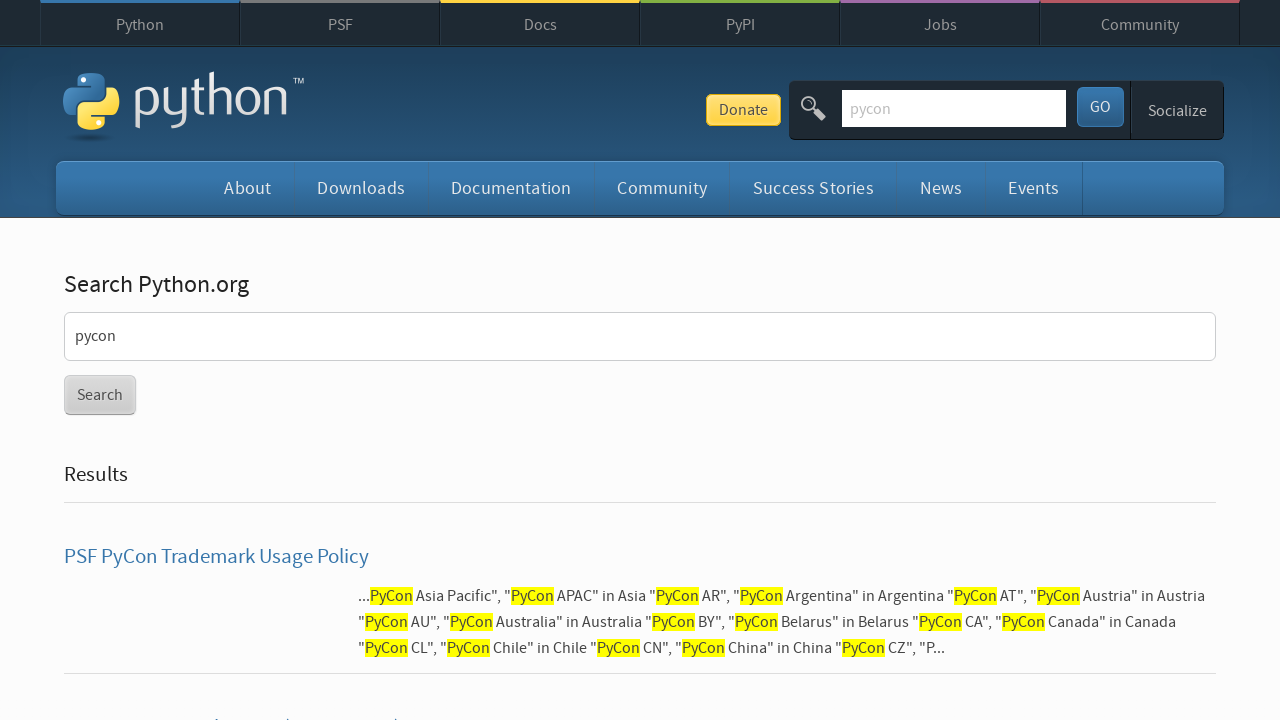

Verified search results were found (no 'No results found' message)
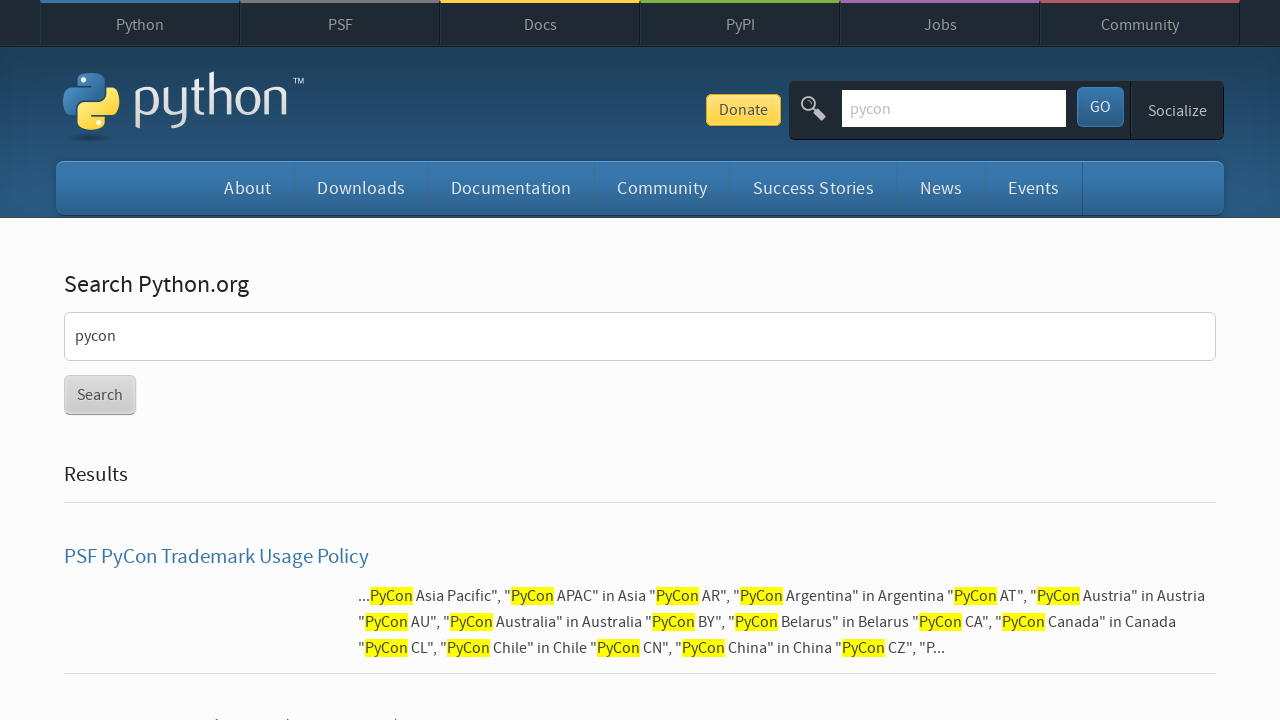

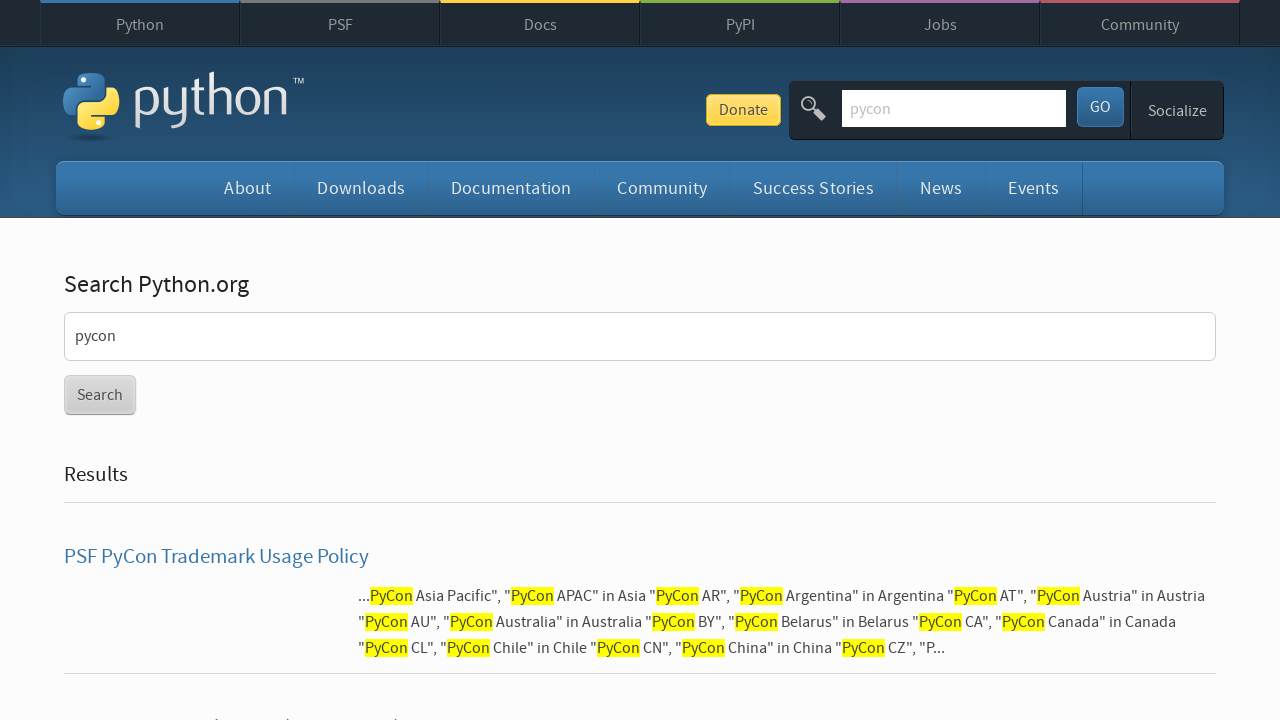